Tests clicking the alert button and accepting a simple JavaScript alert that appears immediately

Starting URL: https://demoqa.com/alerts

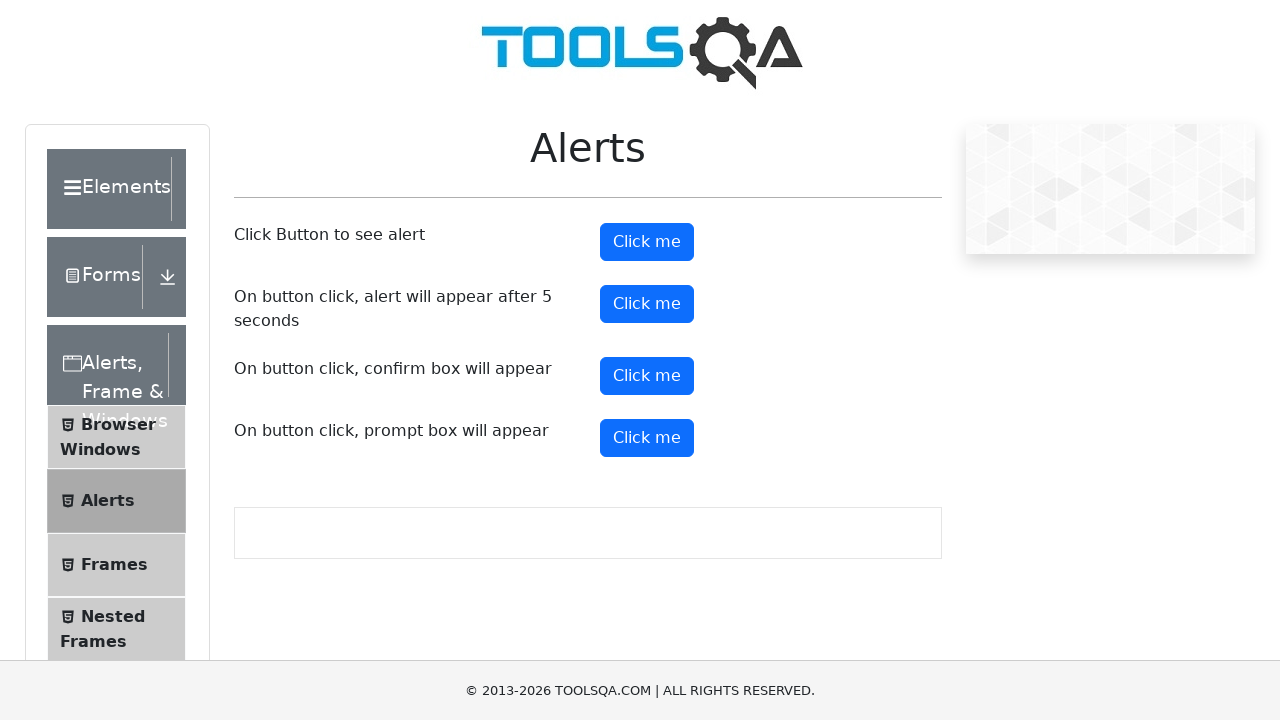

Navigated to alerts demo page
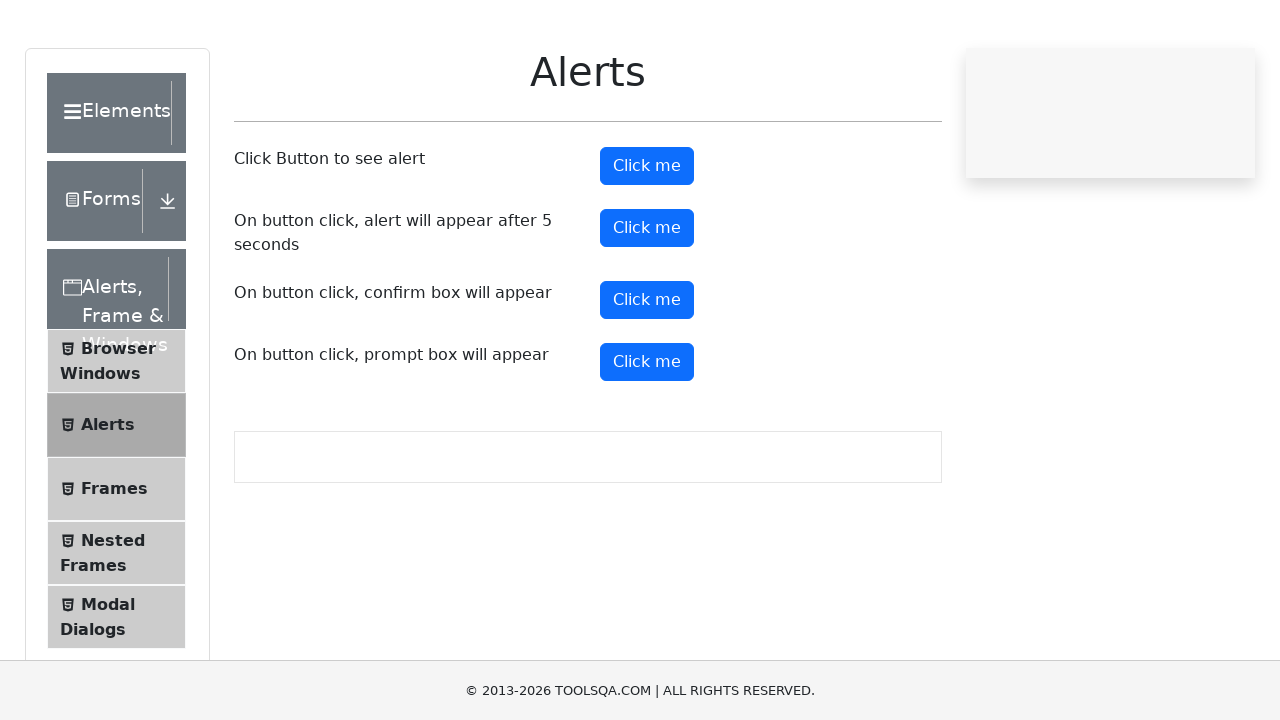

Clicked the alert button at (647, 242) on #alertButton
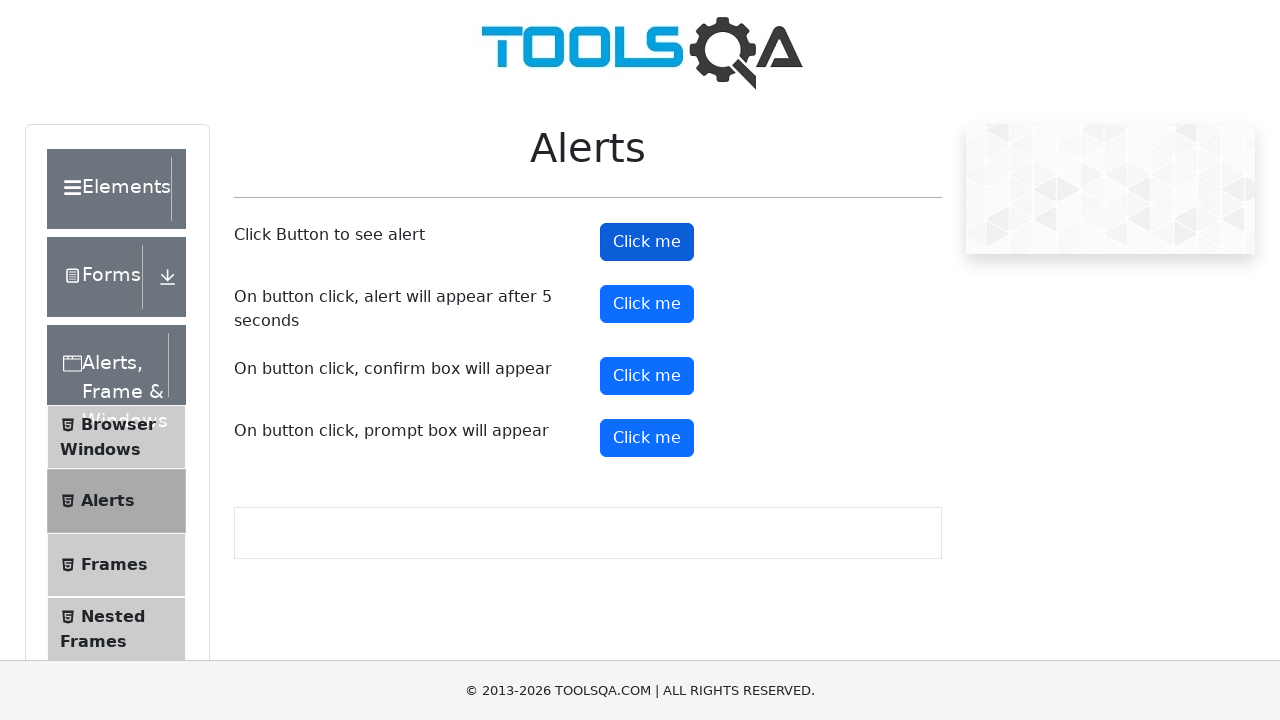

Set up dialog handler to accept alert
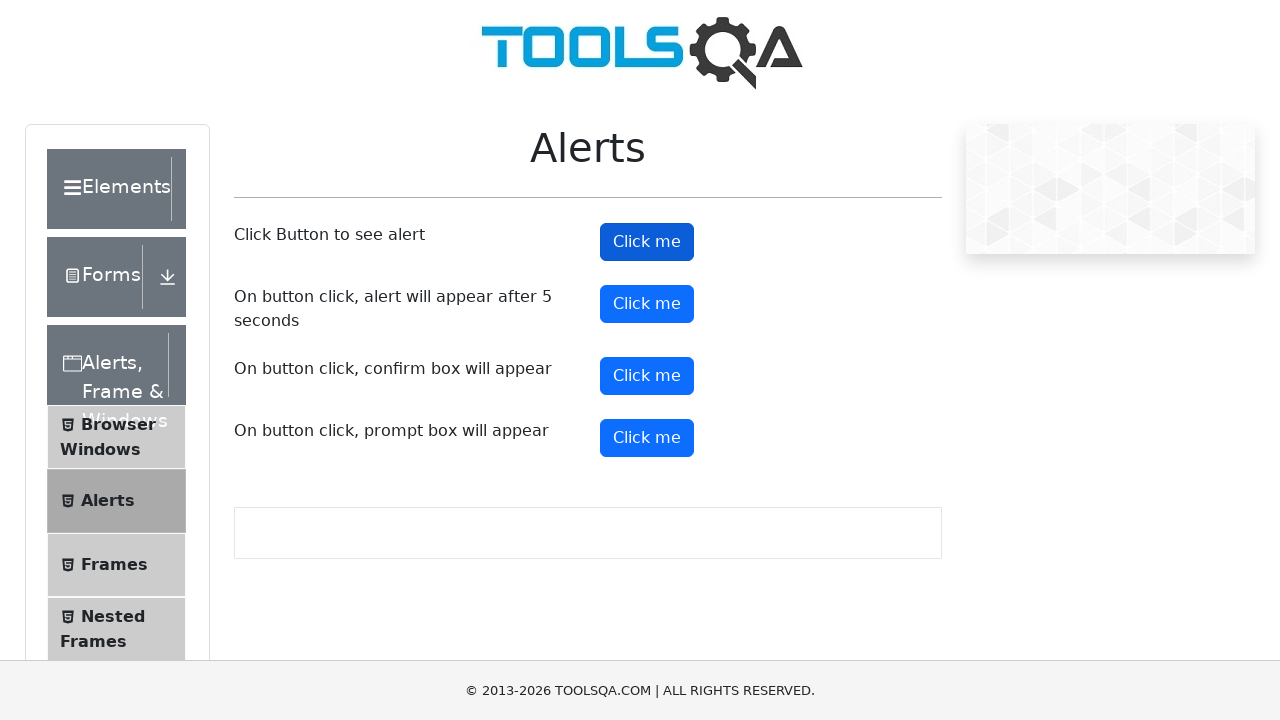

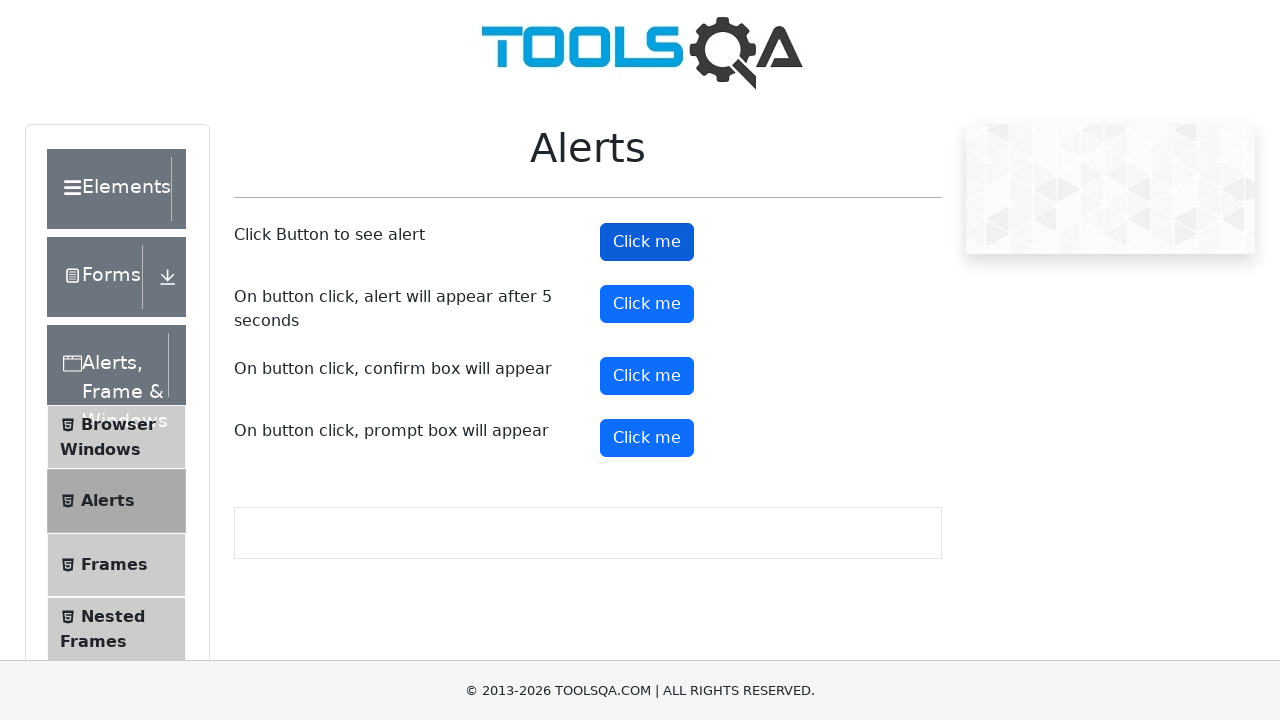